Navigates to python.org and waits for the page to fully load by checking that the page title becomes "Welcome to Python.org"

Starting URL: https://python.org

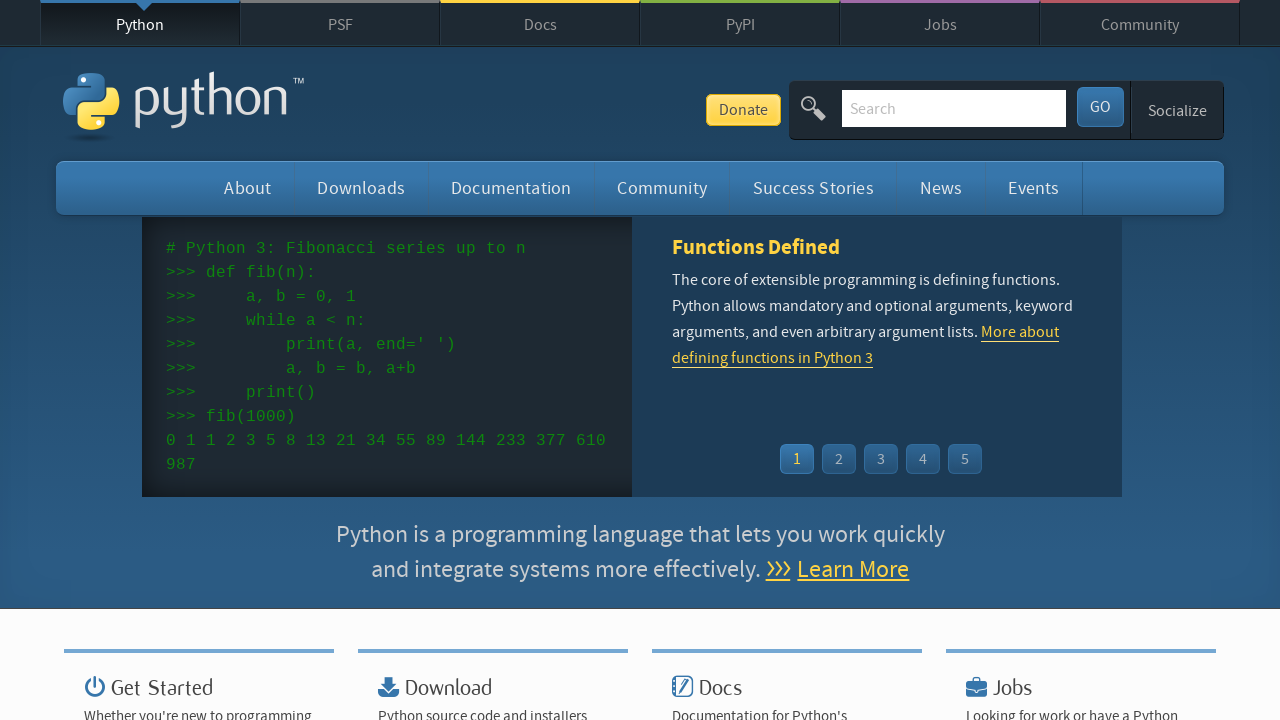

Navigated to https://python.org
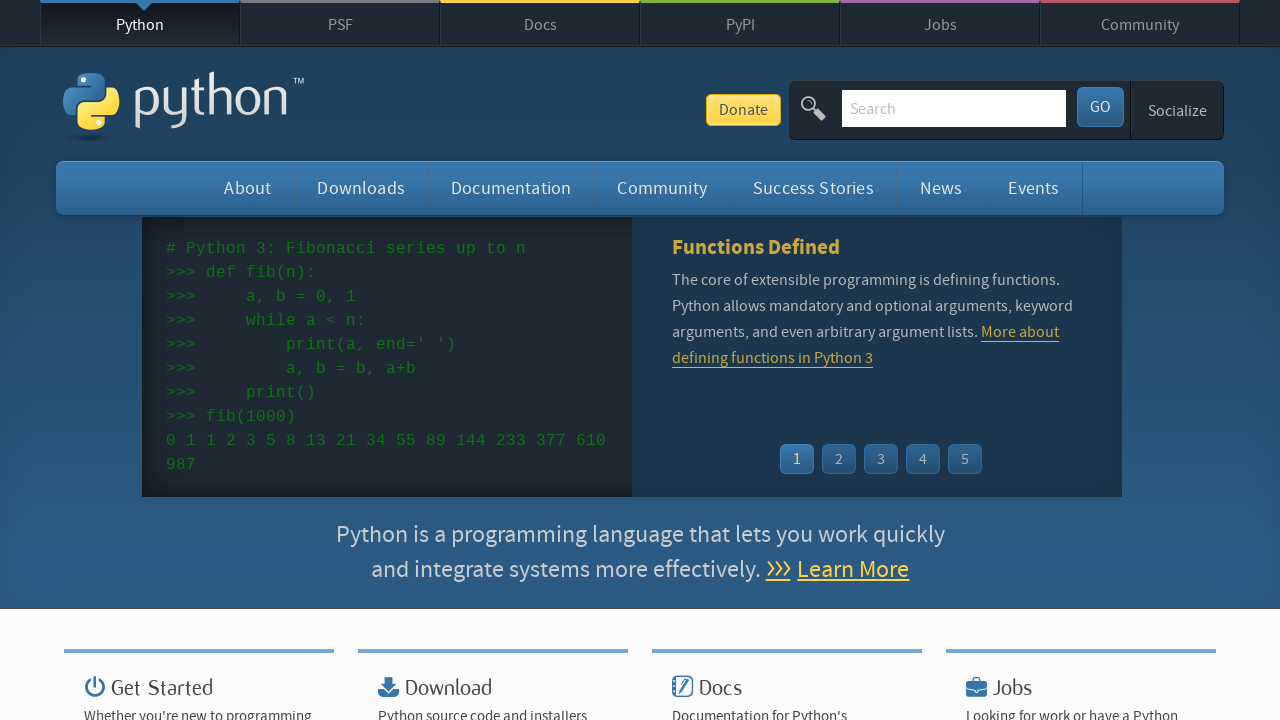

Page title became 'Welcome to Python.org' - page fully loaded
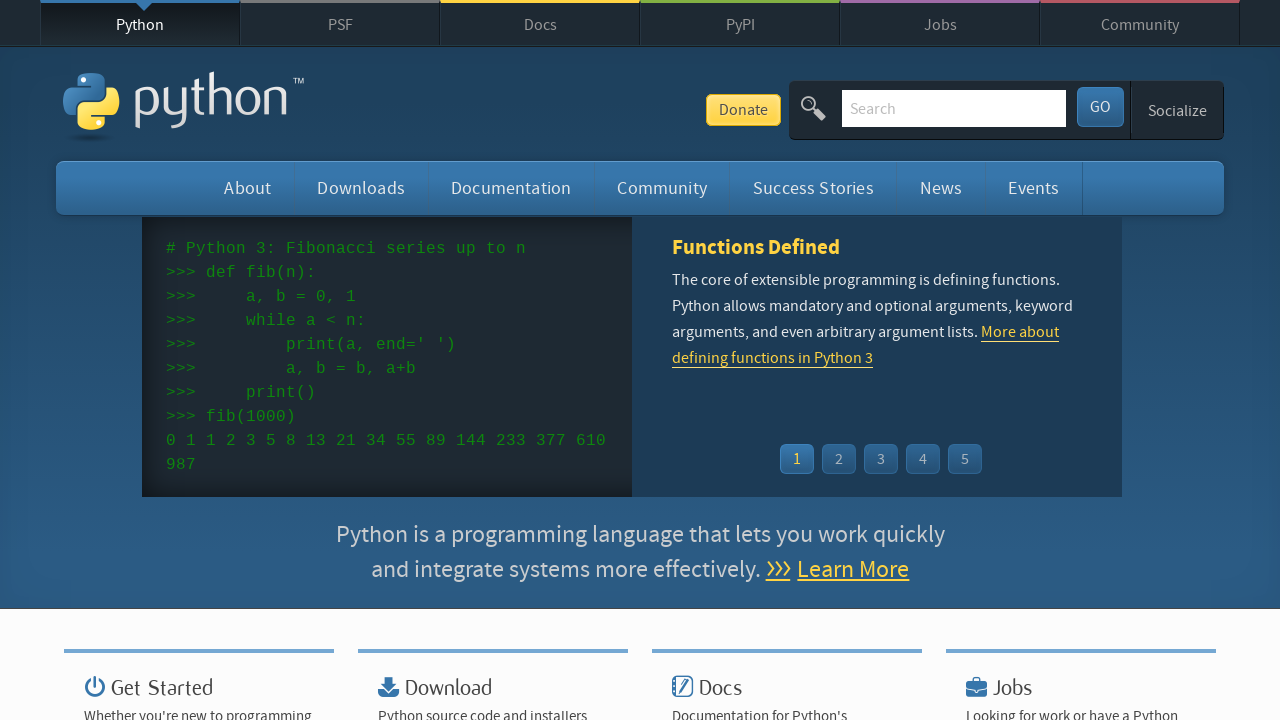

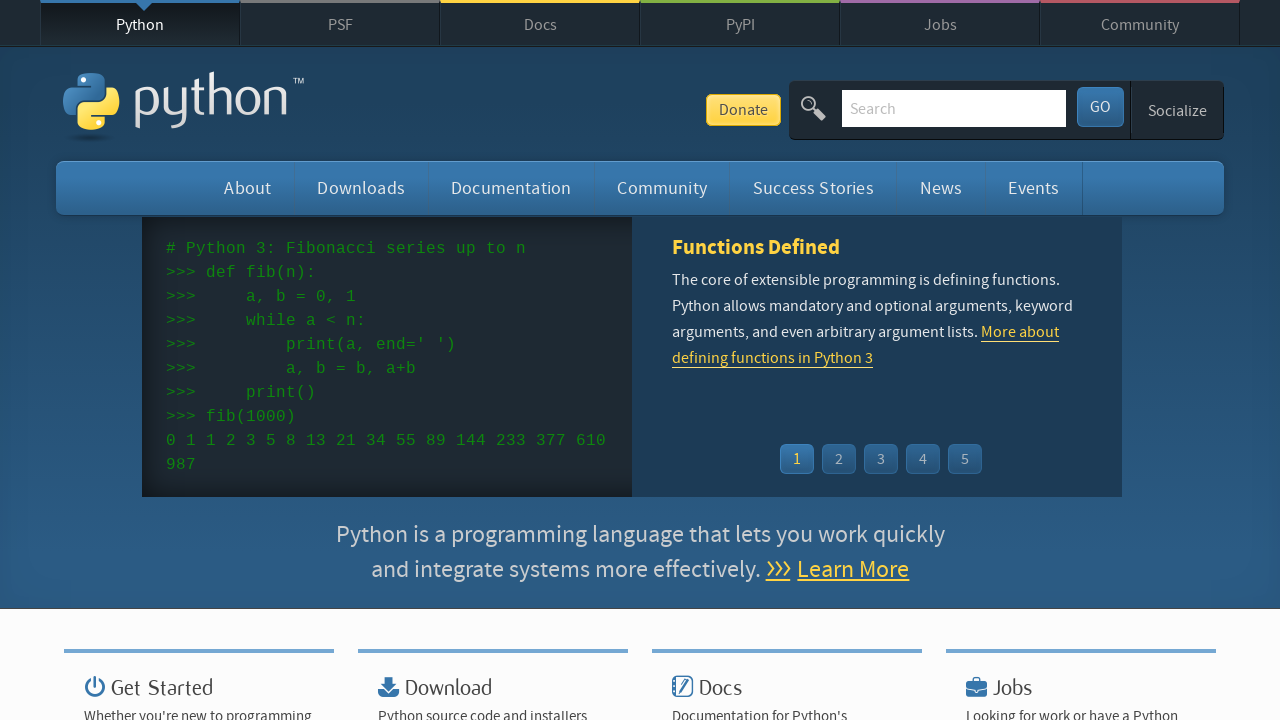